Navigates through Hacker News newest articles, clicking the "More" button multiple times to load additional pages, and verifies that articles with timestamps are displayed on the page.

Starting URL: https://news.ycombinator.com/newest

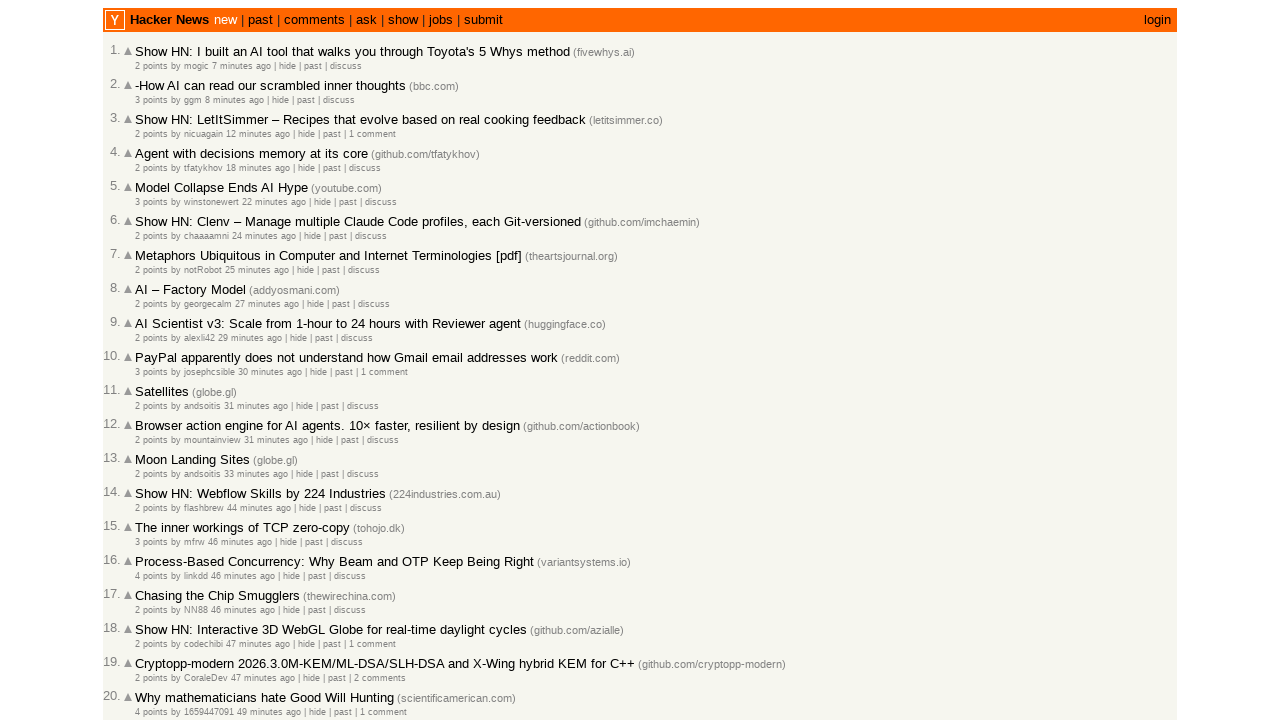

Waited for articles to load on initial page
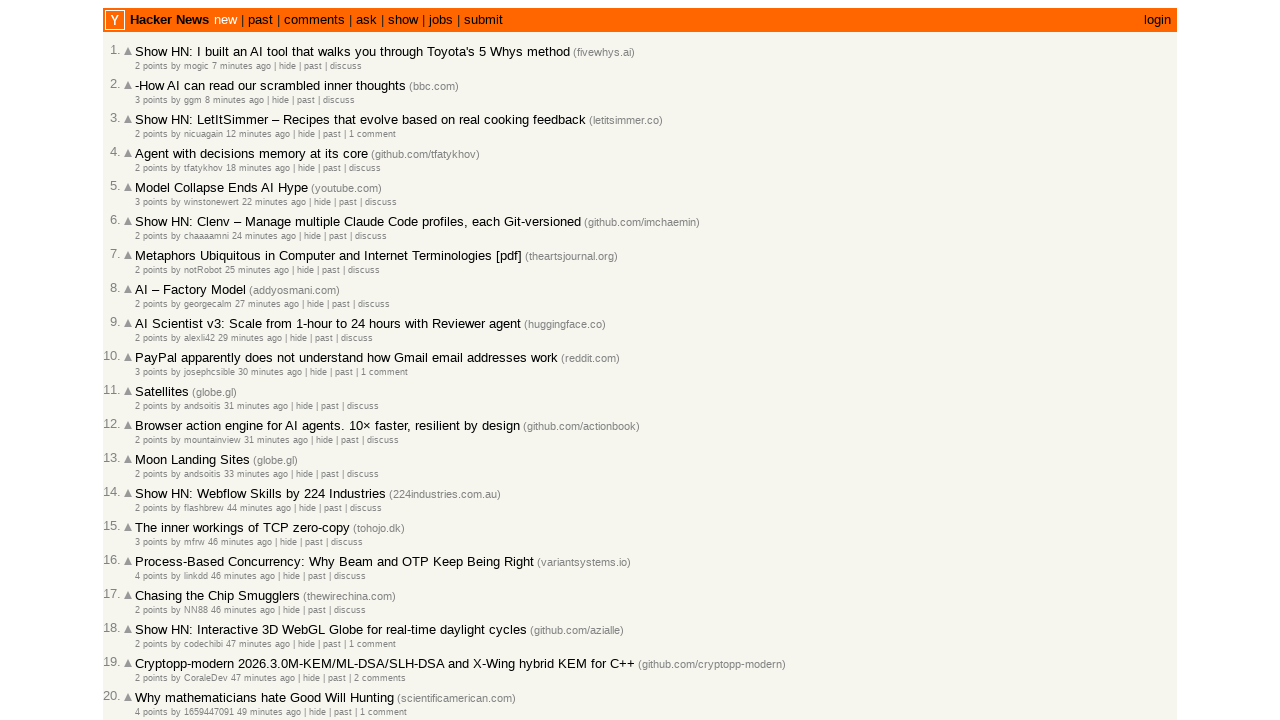

Verified timestamps are present on articles
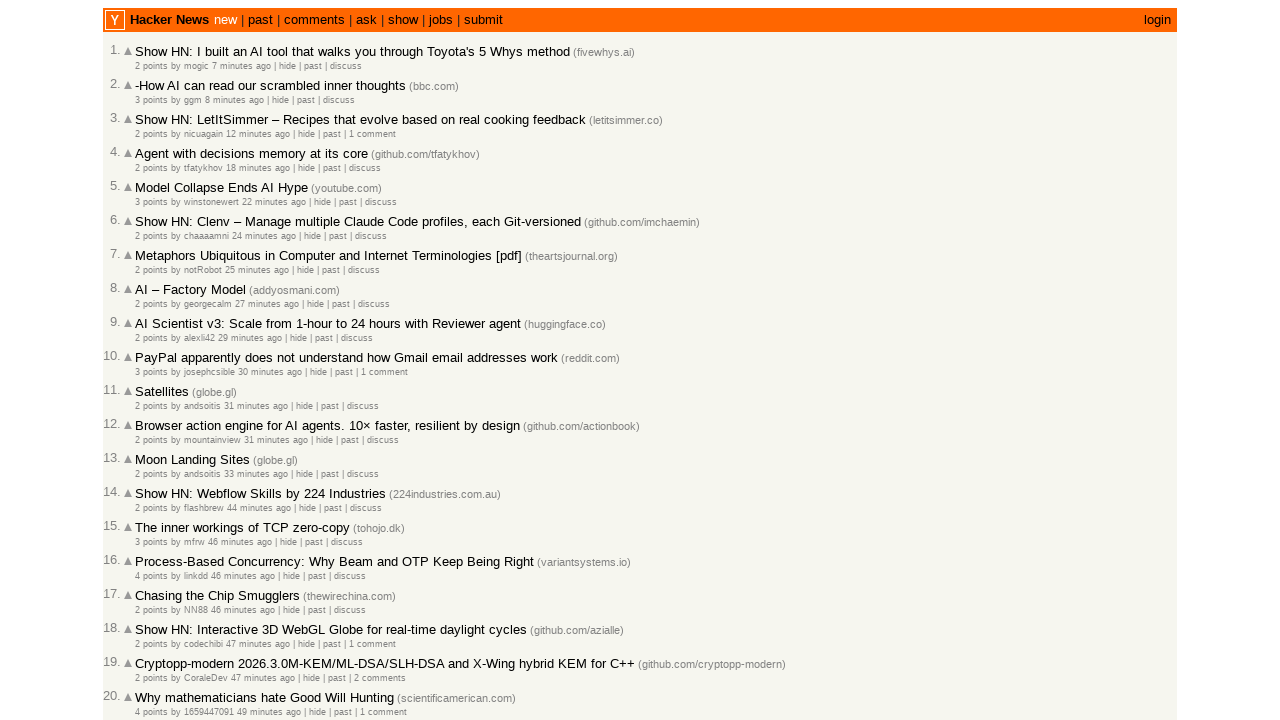

Clicked 'More' button to load second page of articles at (149, 616) on a.morelink
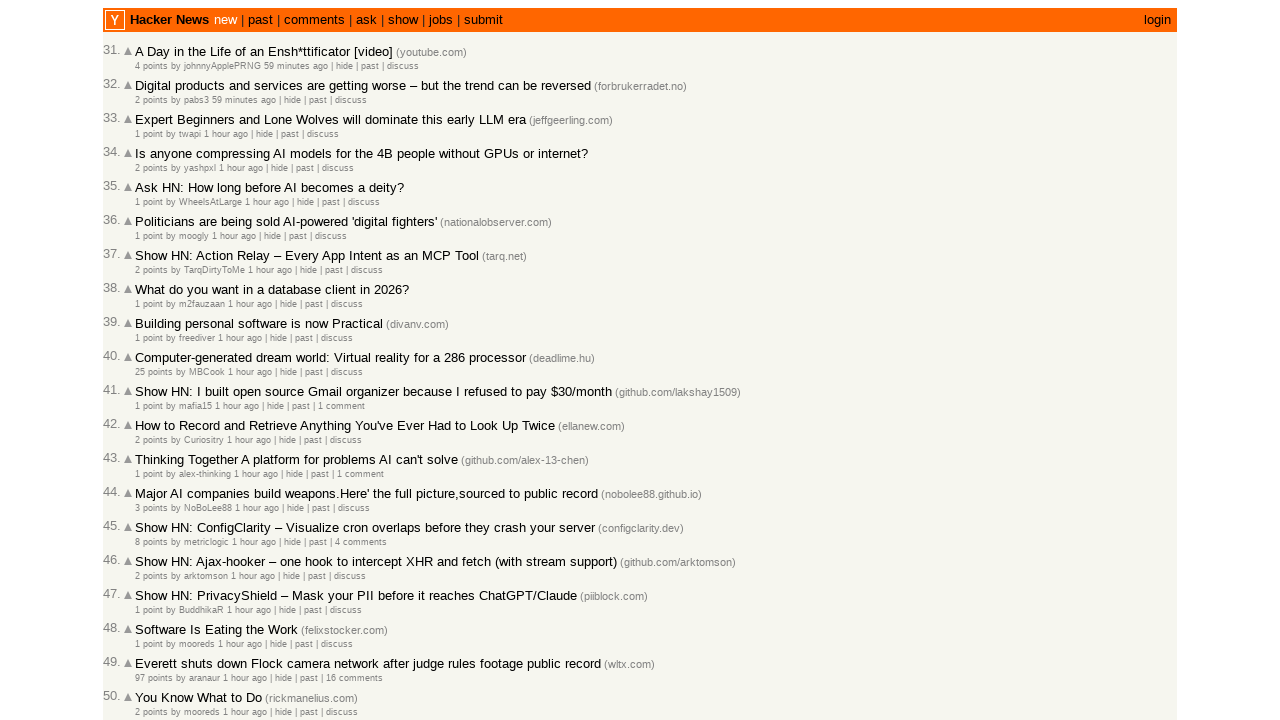

Second page articles loaded
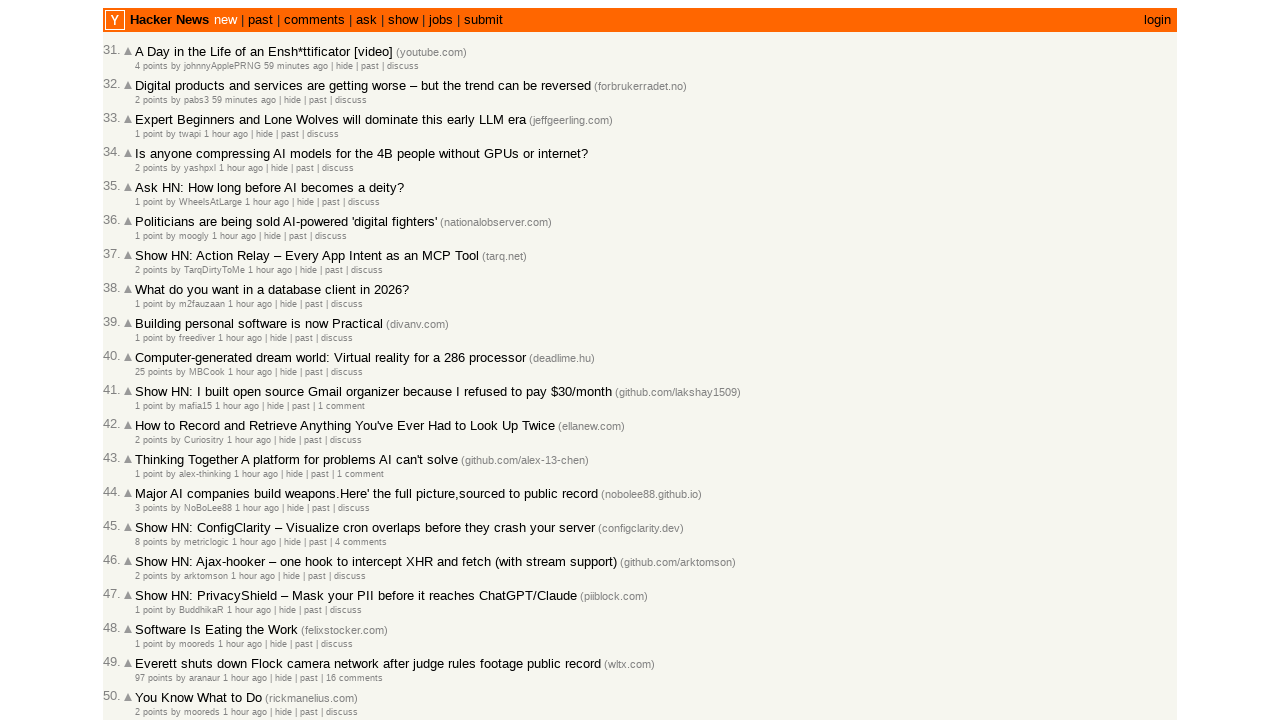

Clicked 'More' button to load third page of articles at (149, 616) on a.morelink
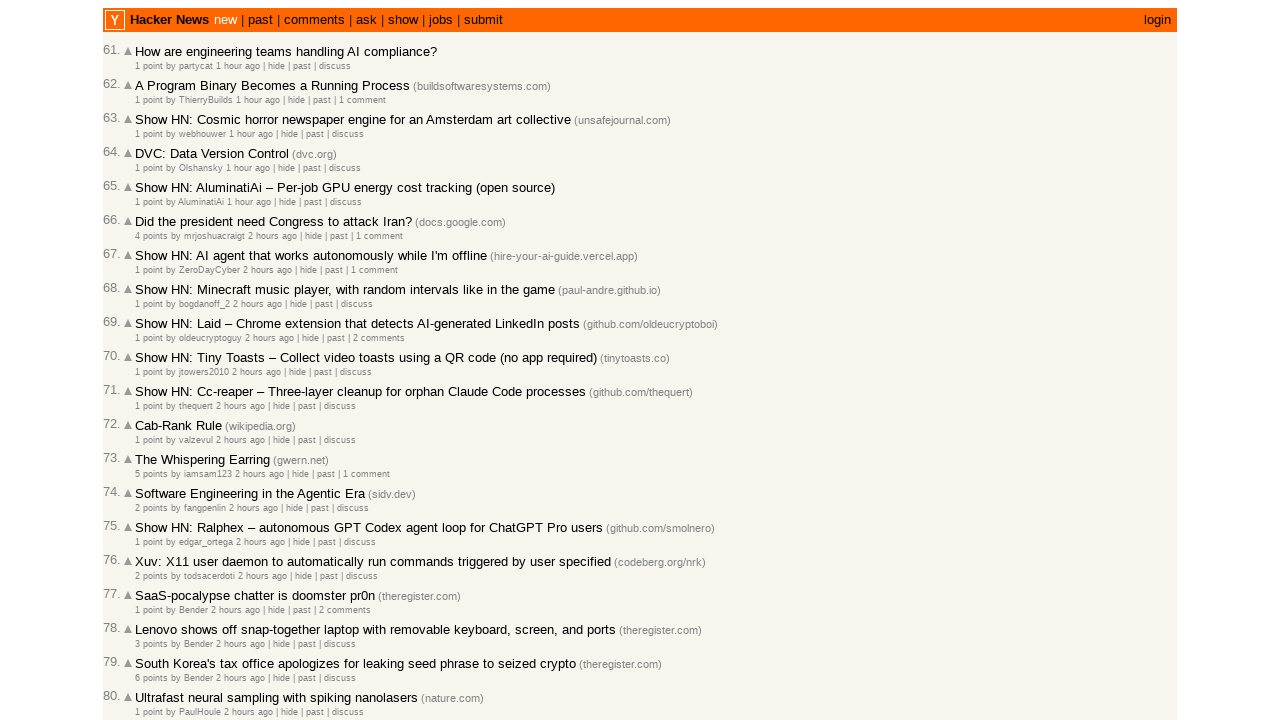

Third page articles loaded
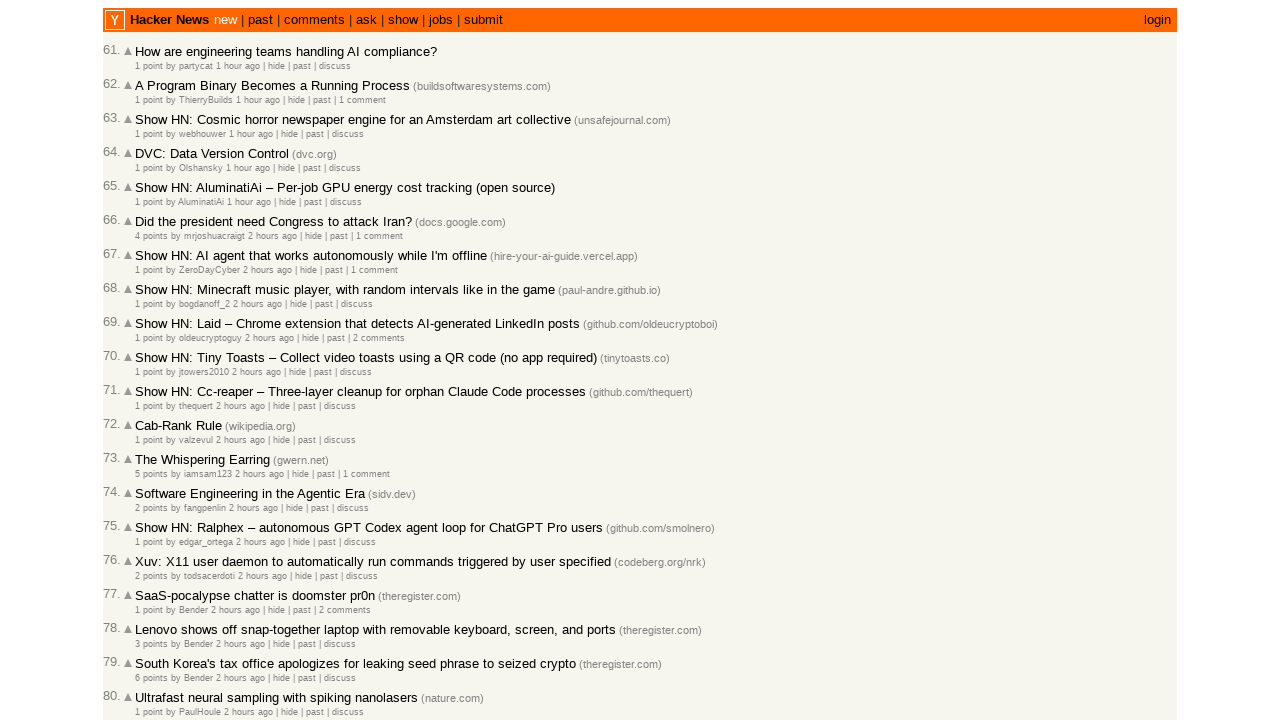

Clicked 'More' button to load fourth page of articles at (149, 616) on a.morelink
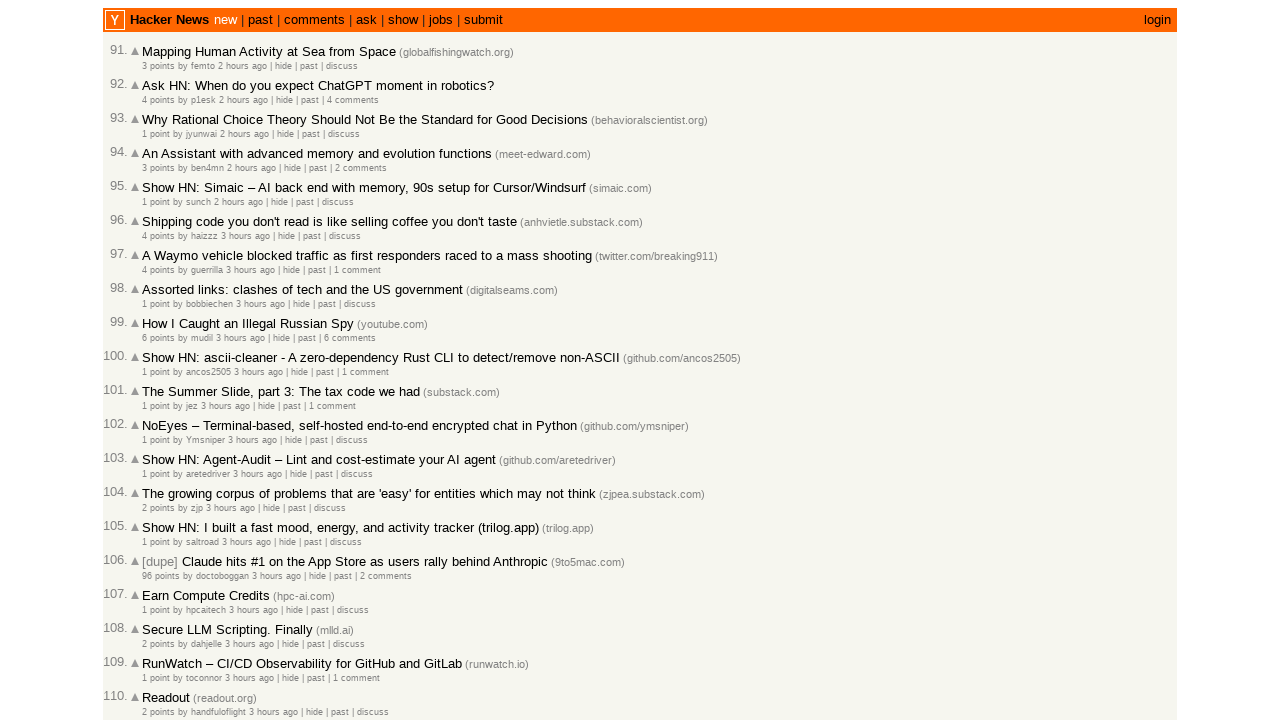

Fourth page articles loaded
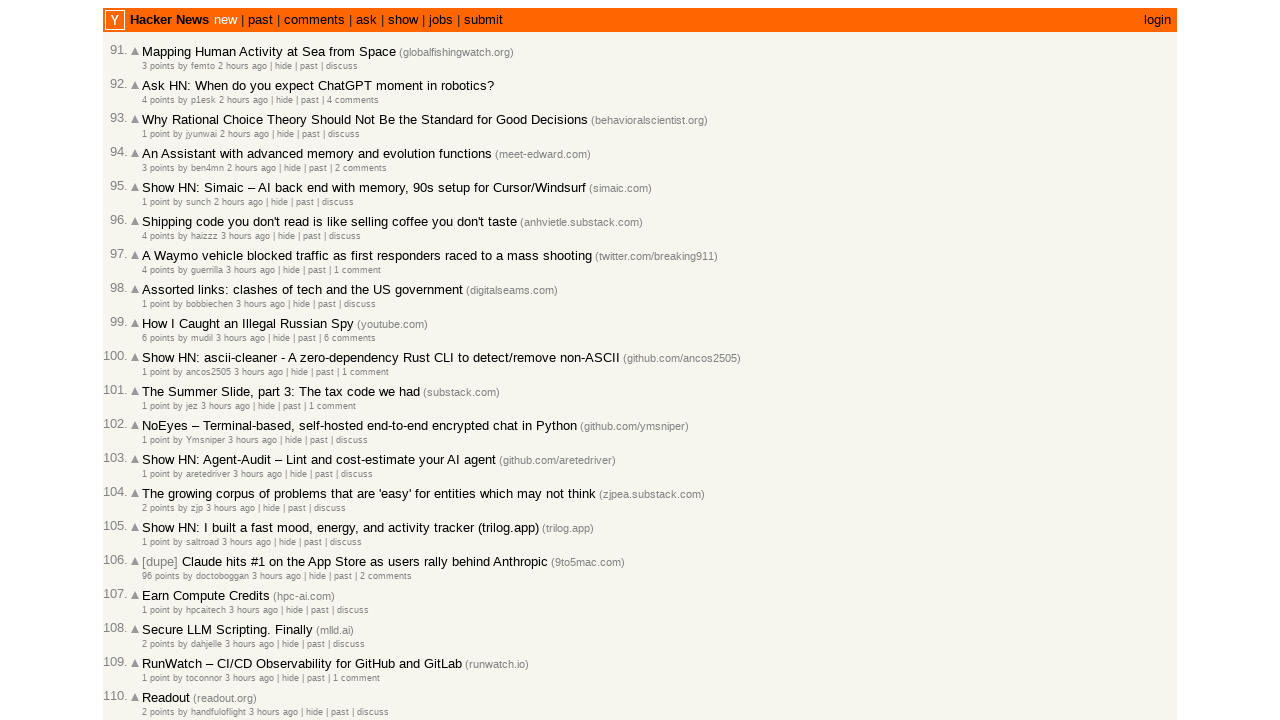

Verified articles are still displaying with timestamps
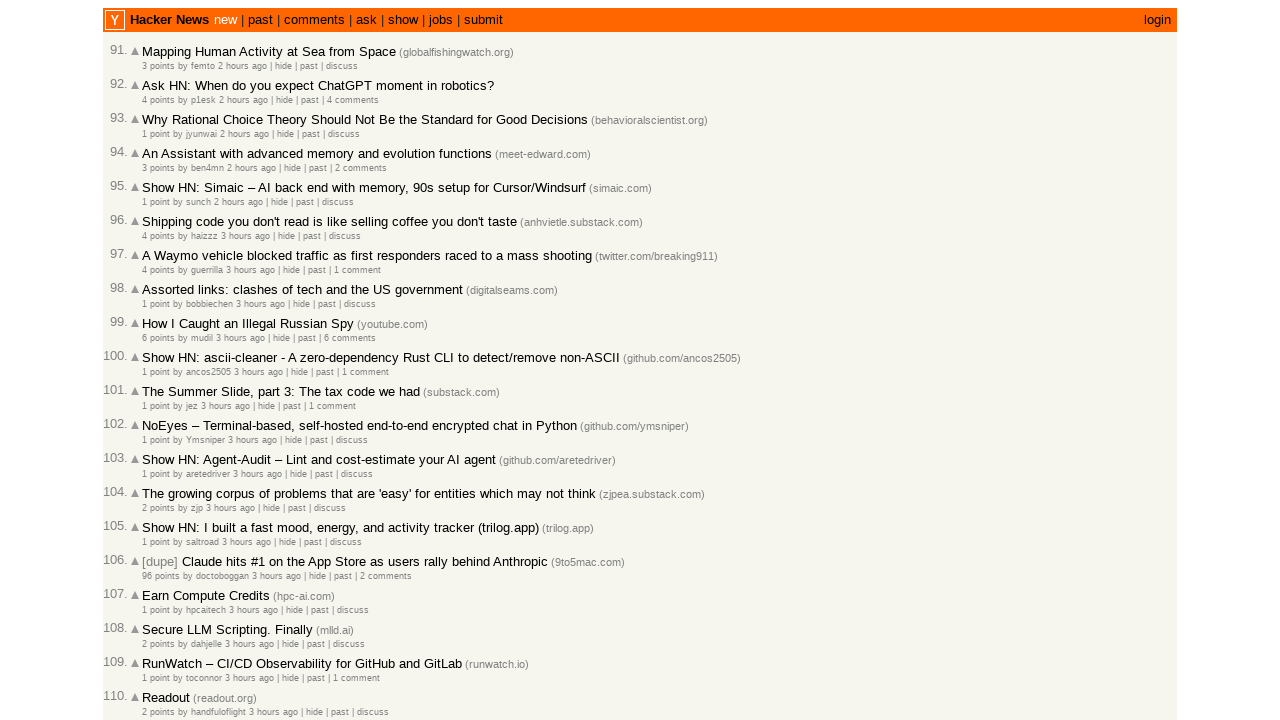

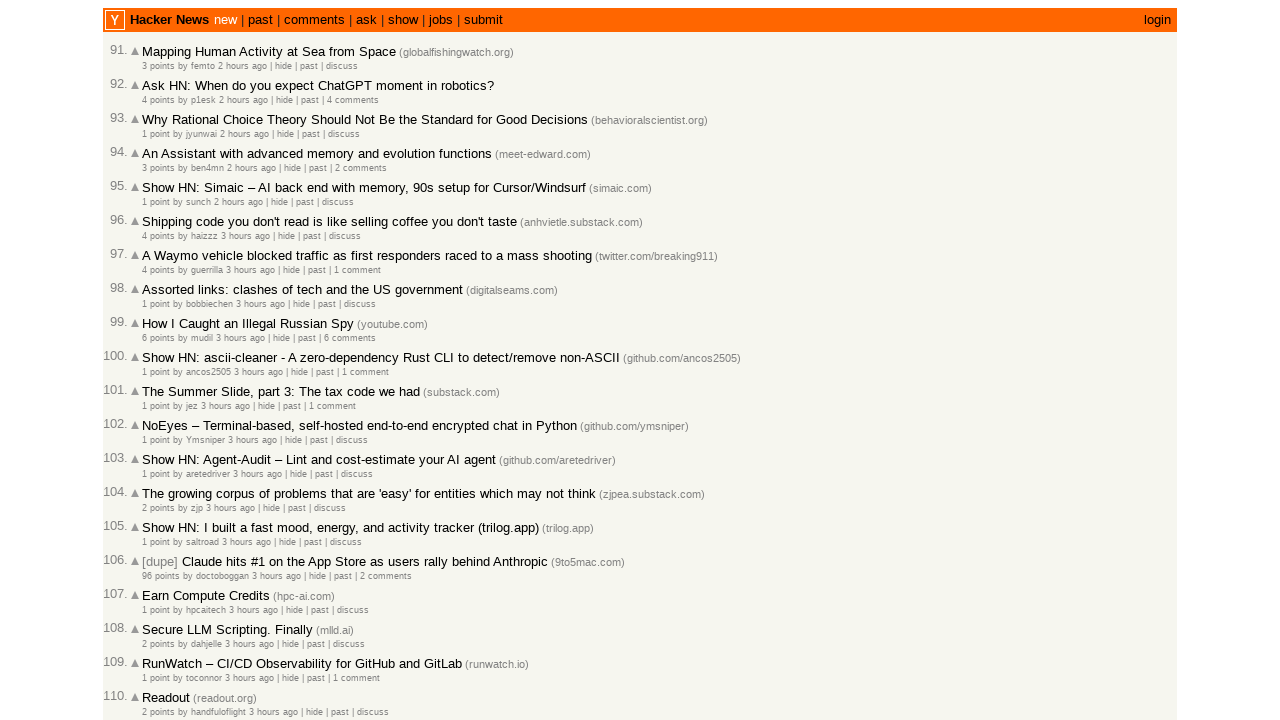